Tests clicking the lower order button on the start page after scrolling and verifies navigation to the order page

Starting URL: https://qa-scooter.praktikum-services.ru/

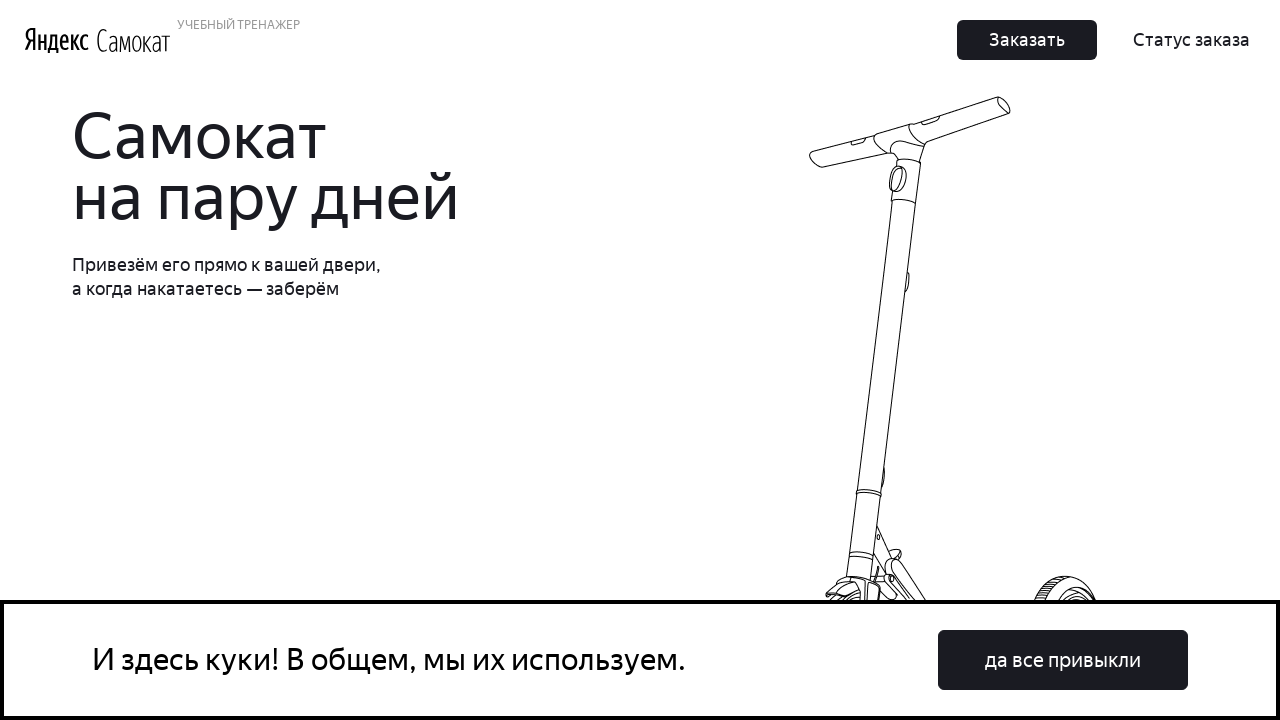

Set viewport size to 1920x1080
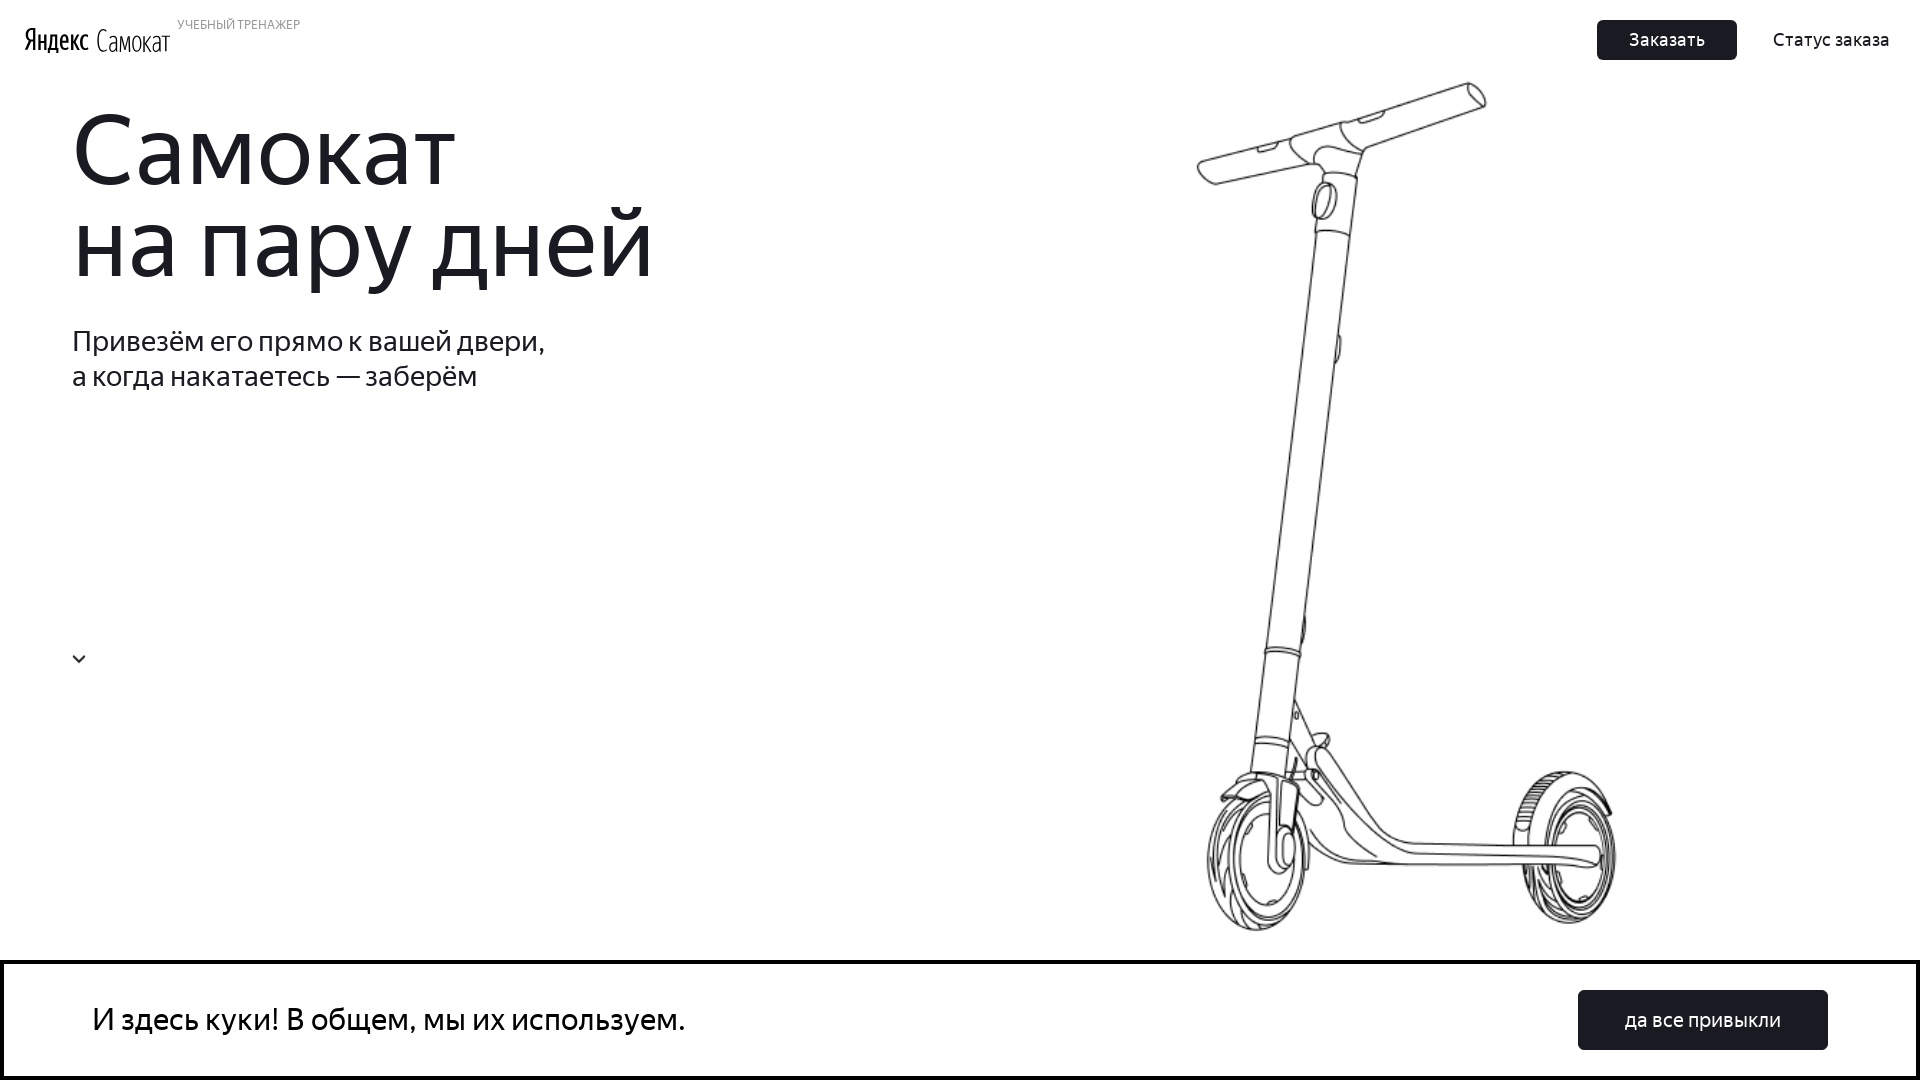

Scrolled to middle of page to find lower order button
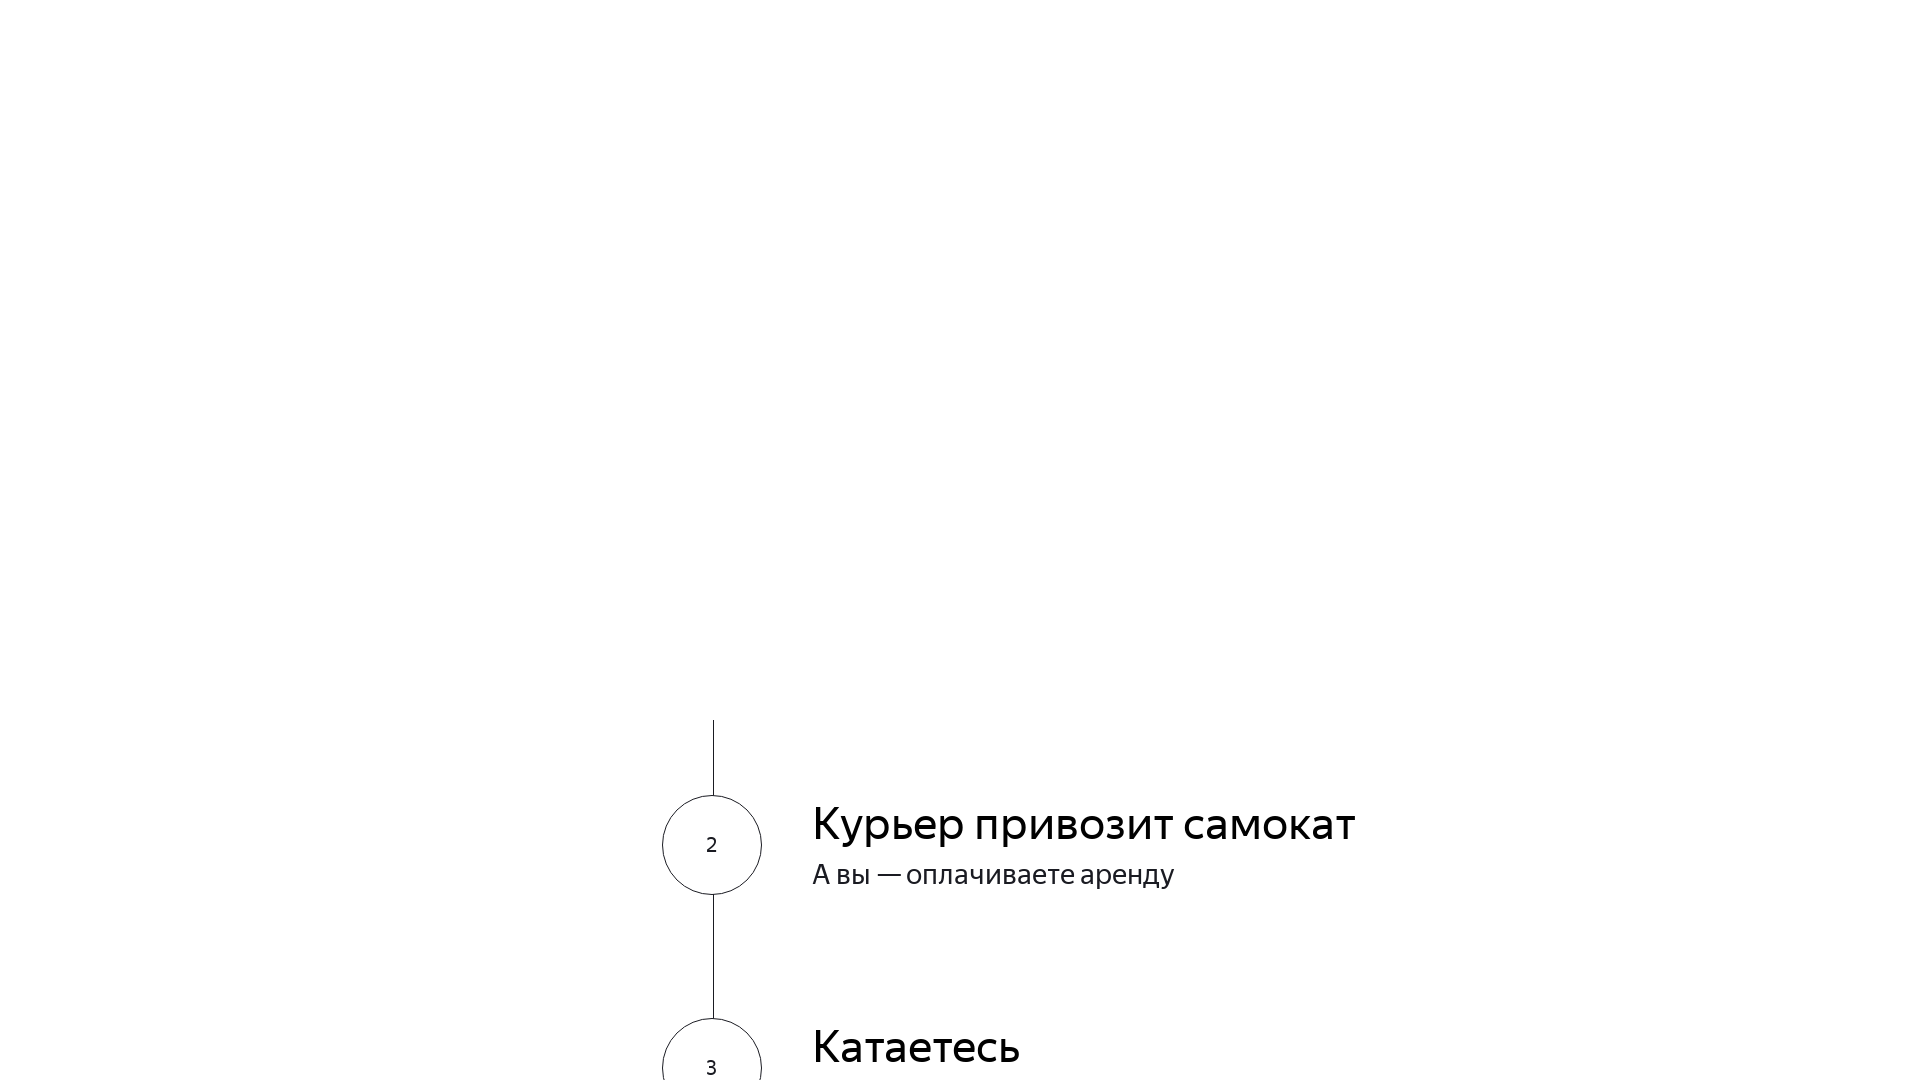

Lower order button appeared on page
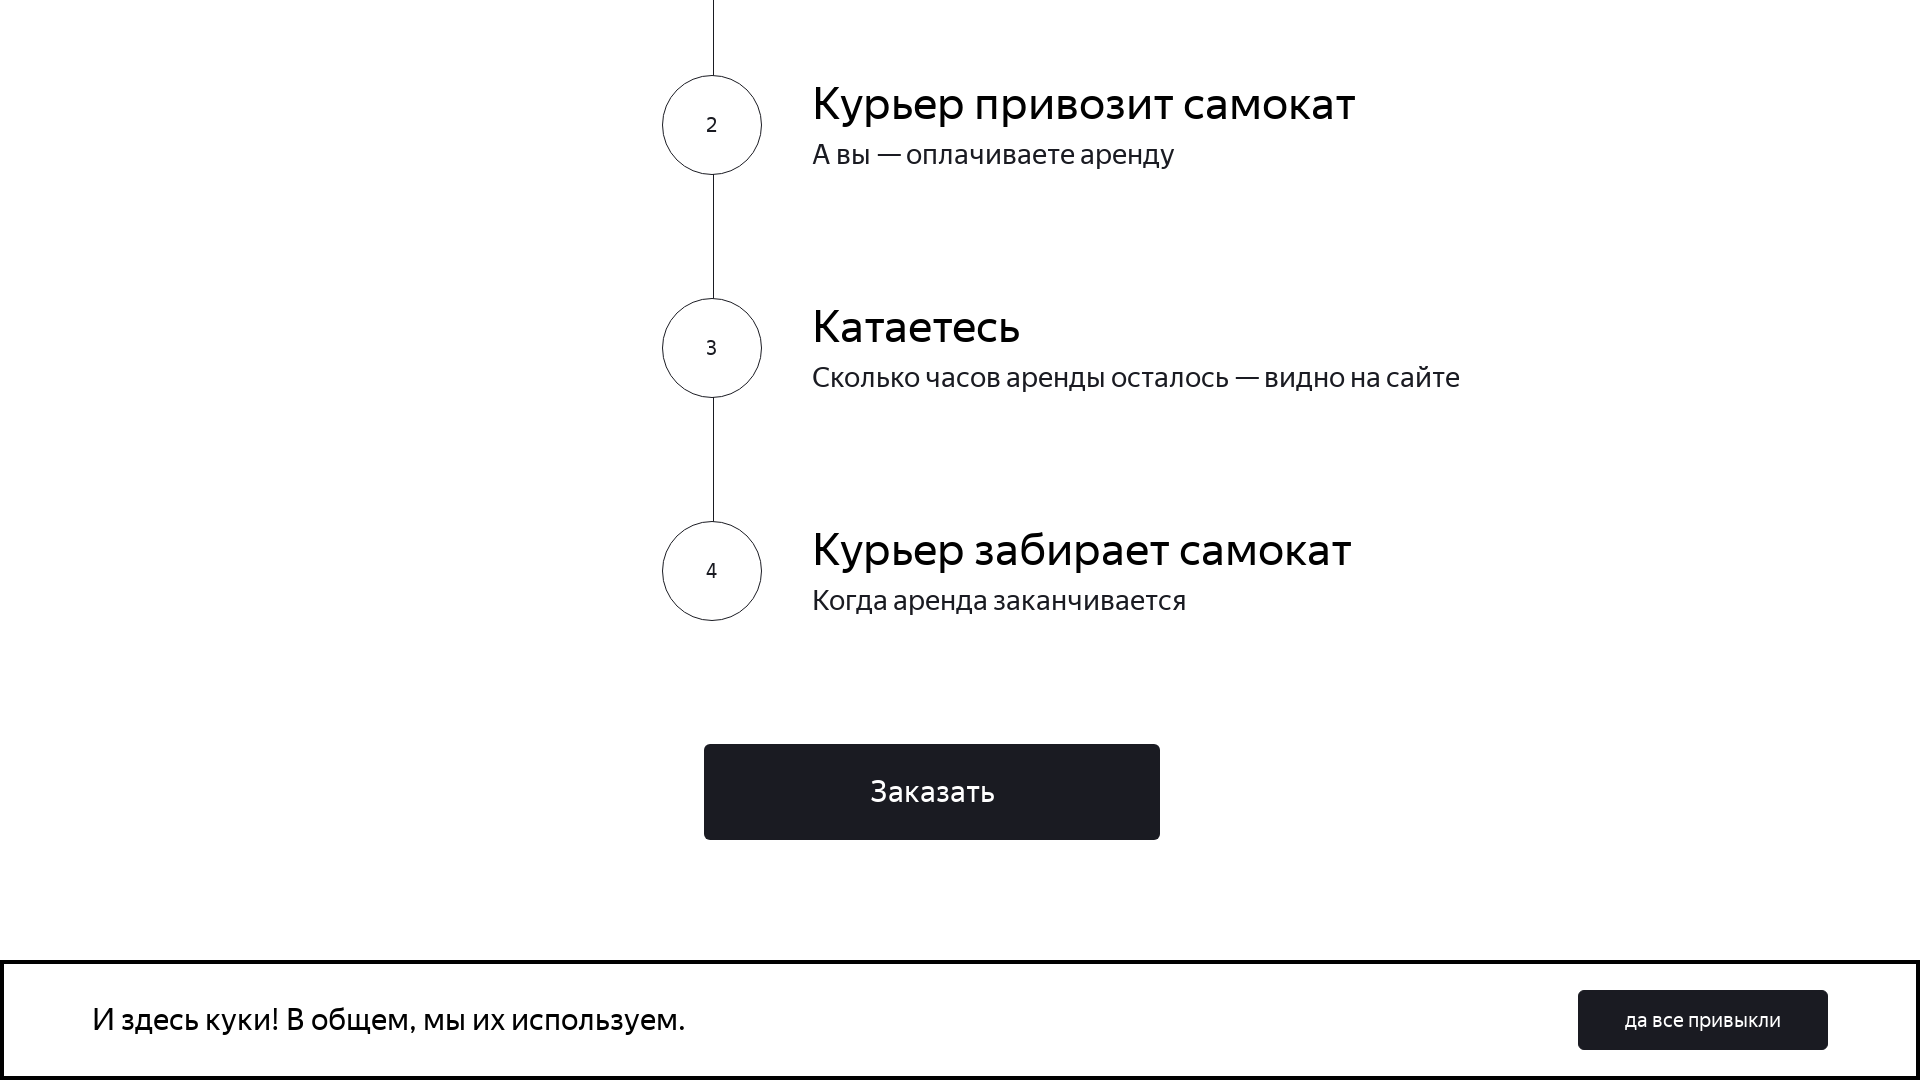

Clicked the lower order button at (932, 792) on div.Home_FinishButton__1_cWm button
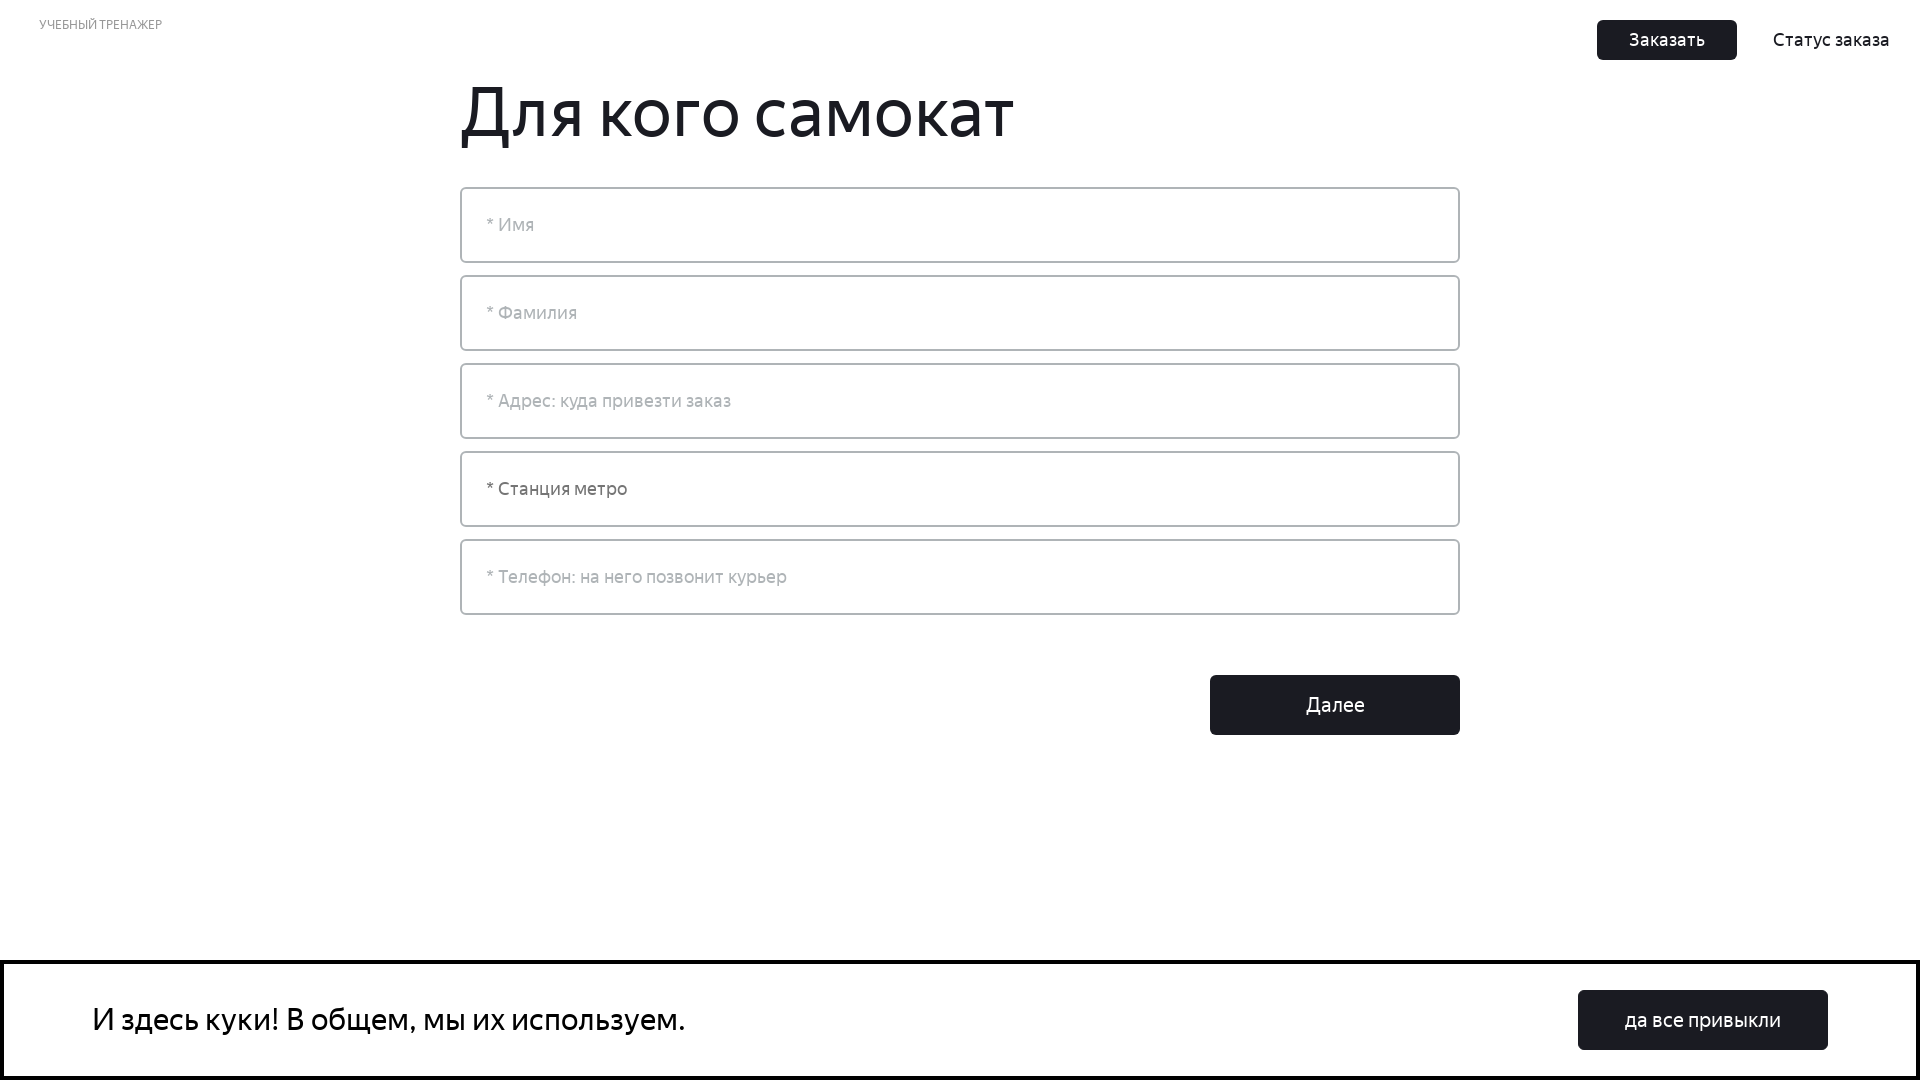

Successfully navigated to order page
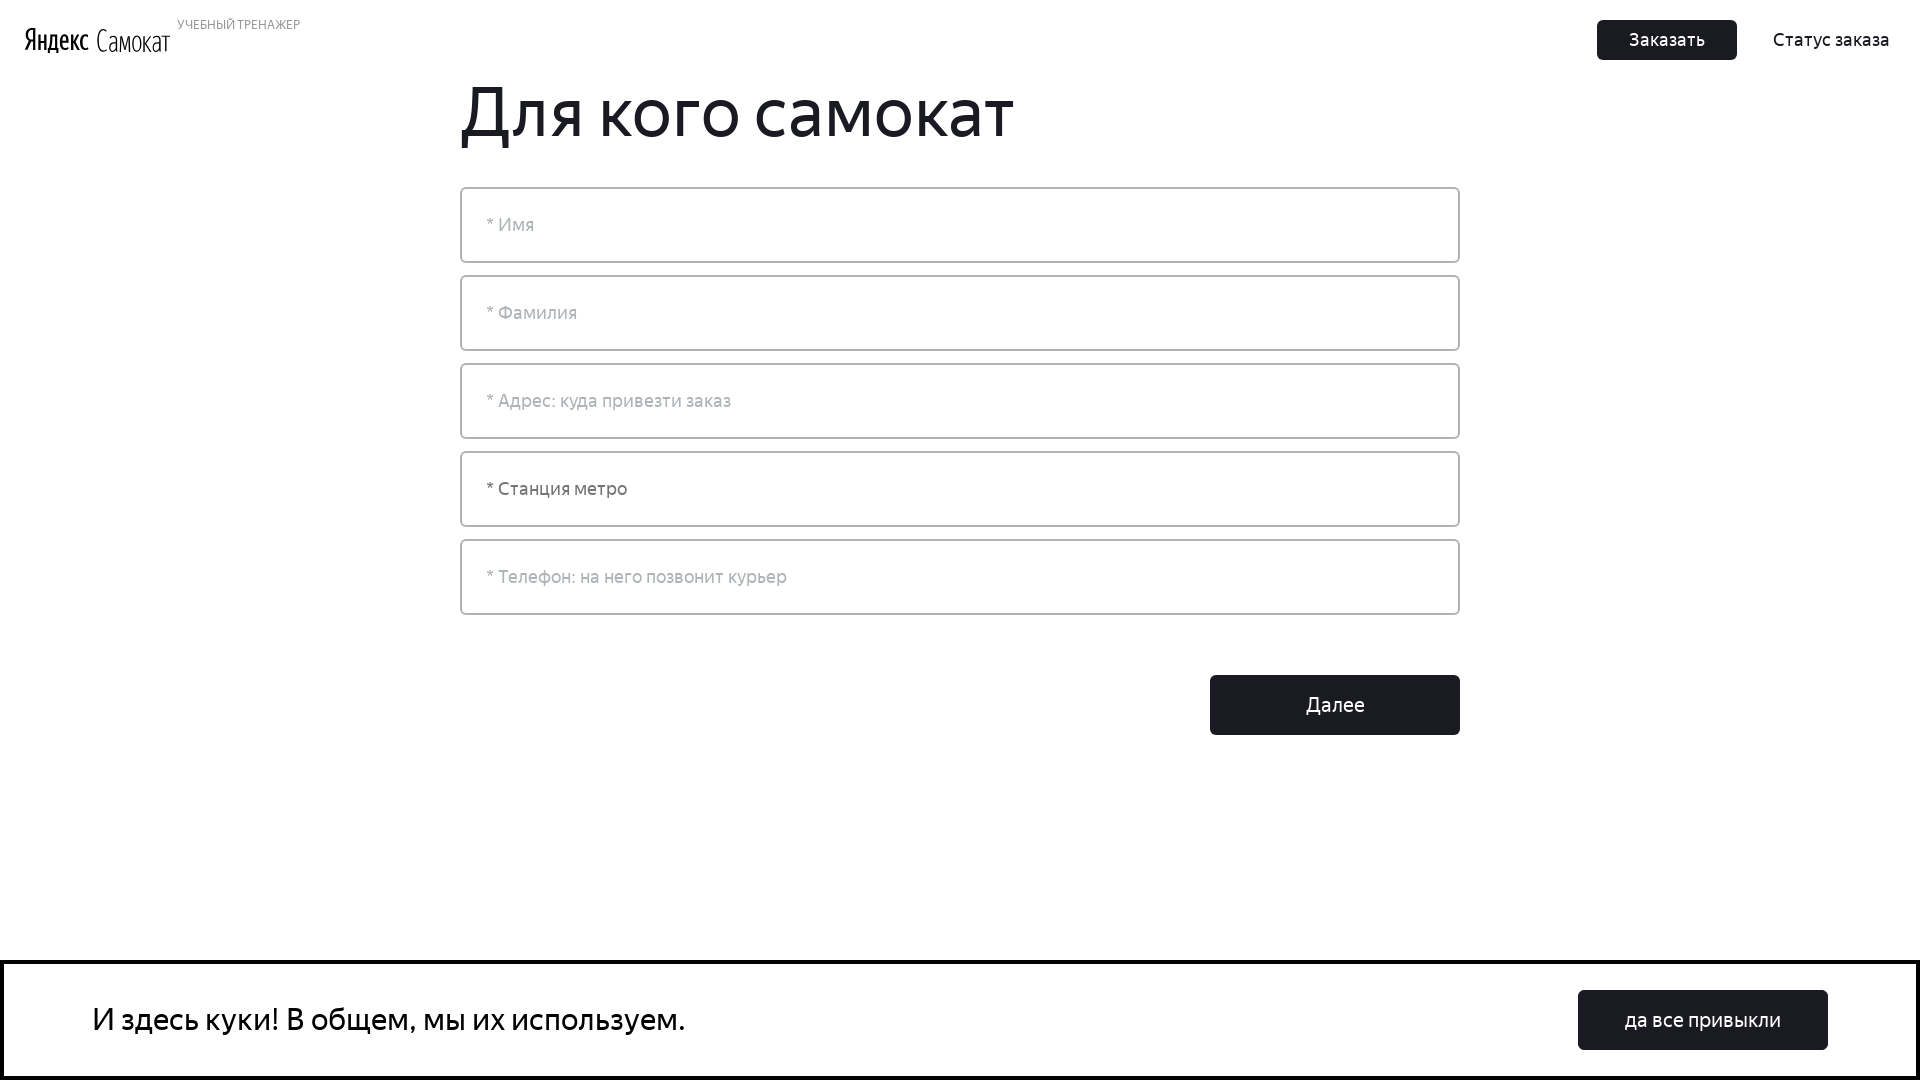

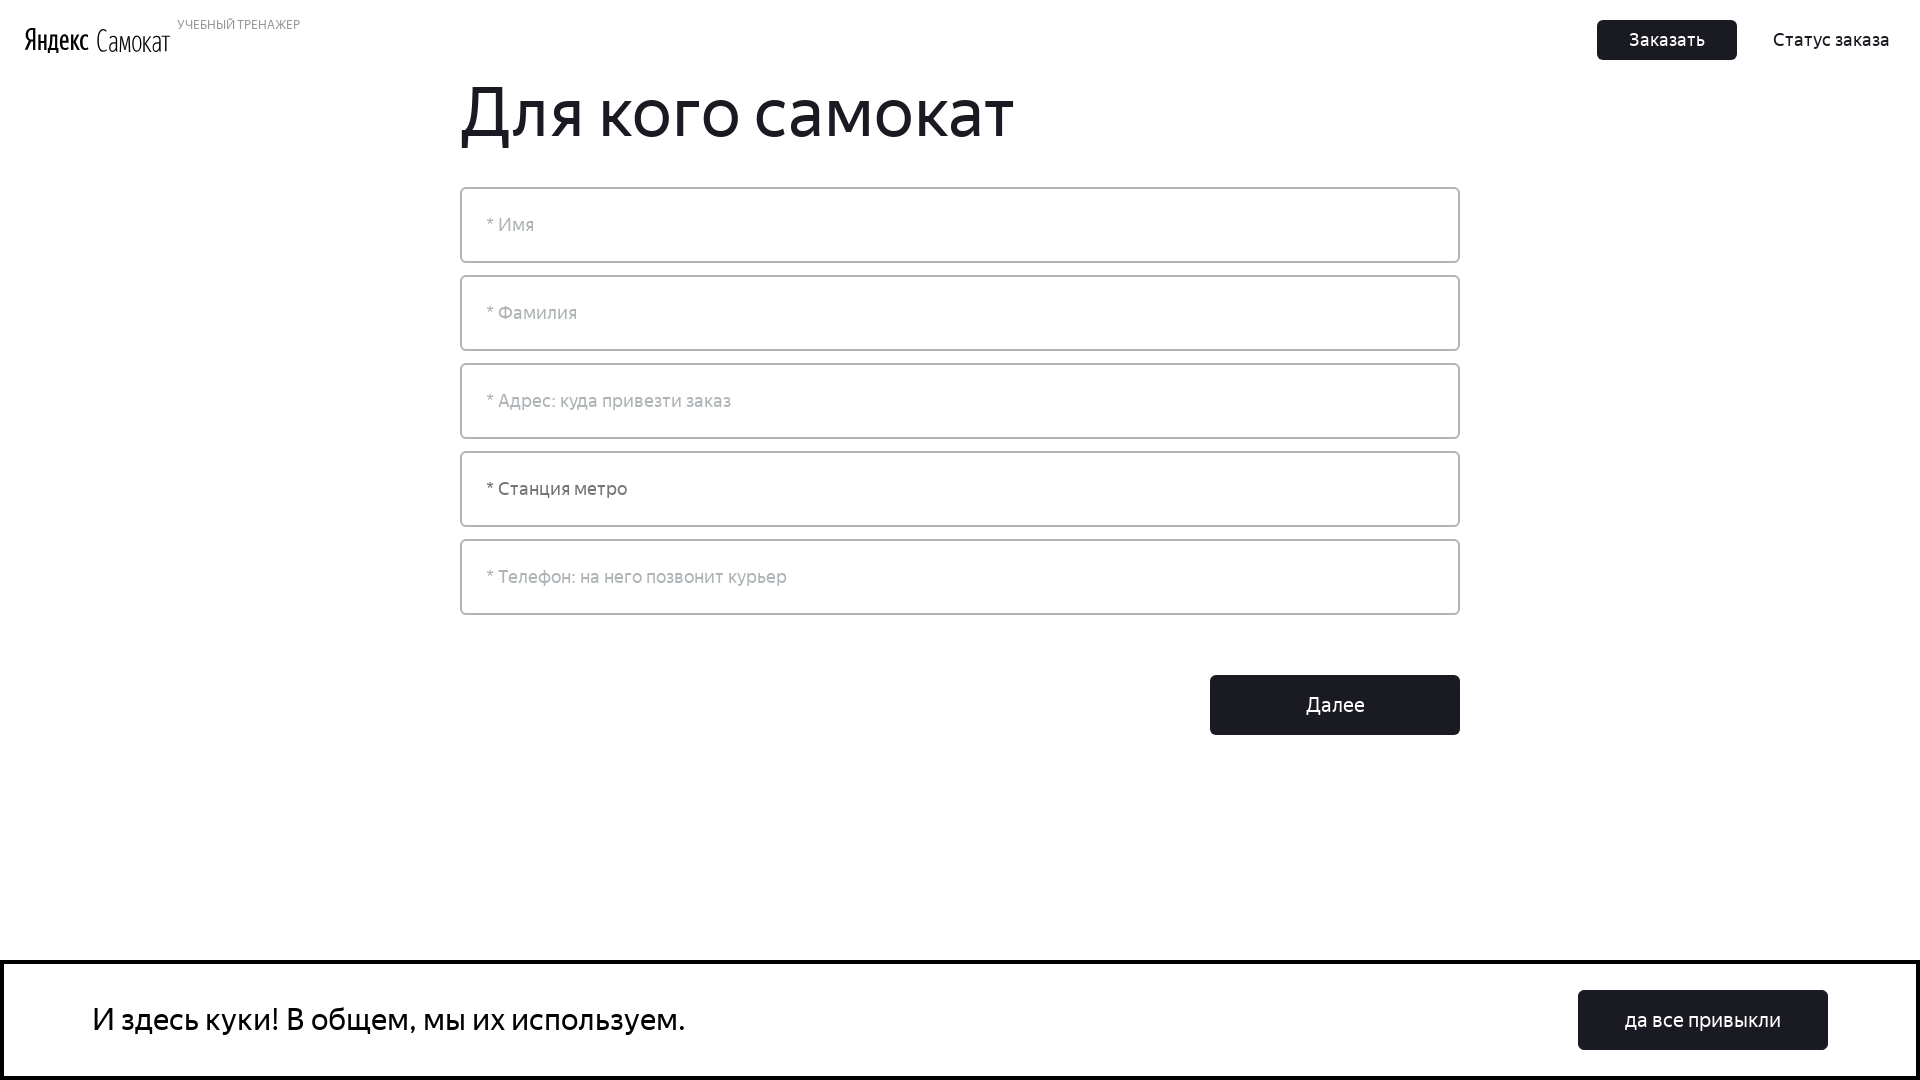